Tests handling of JavaScript prompt alerts by clicking a button to trigger the alert, entering text into the prompt, and accepting it.

Starting URL: https://the-internet.herokuapp.com/javascript_alerts

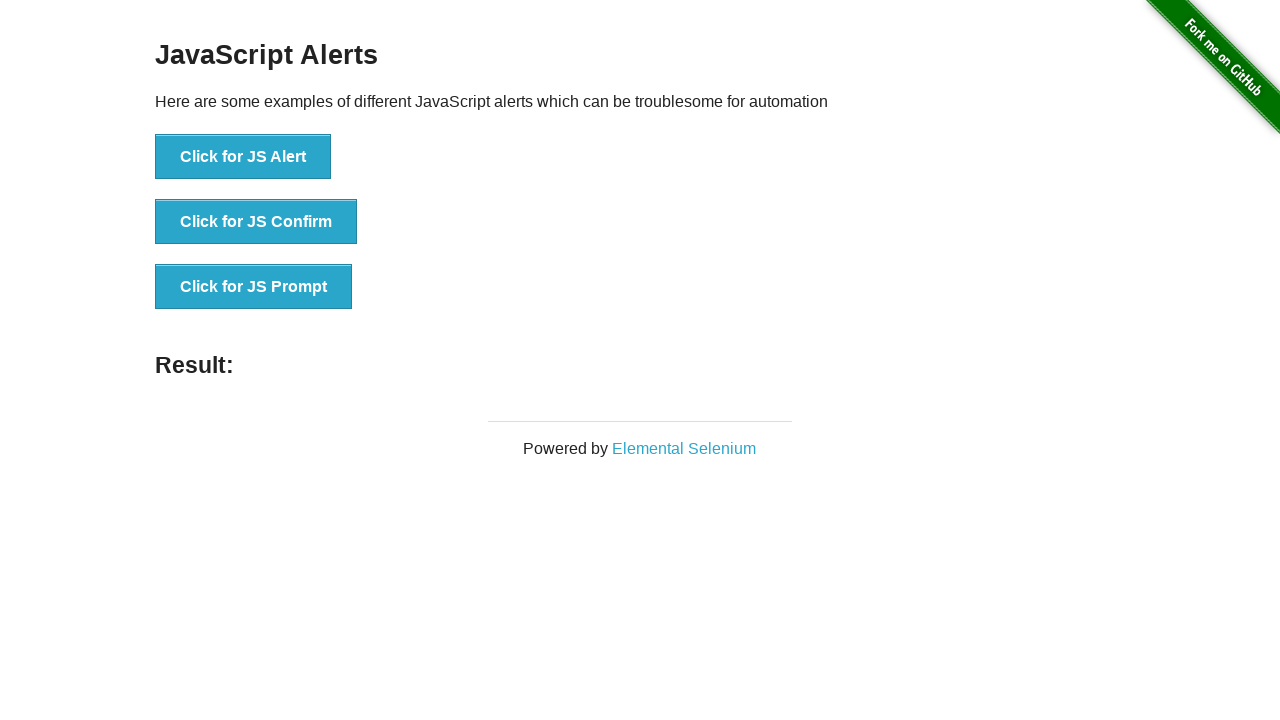

Set up dialog handler to accept prompt with 'Welcome' text
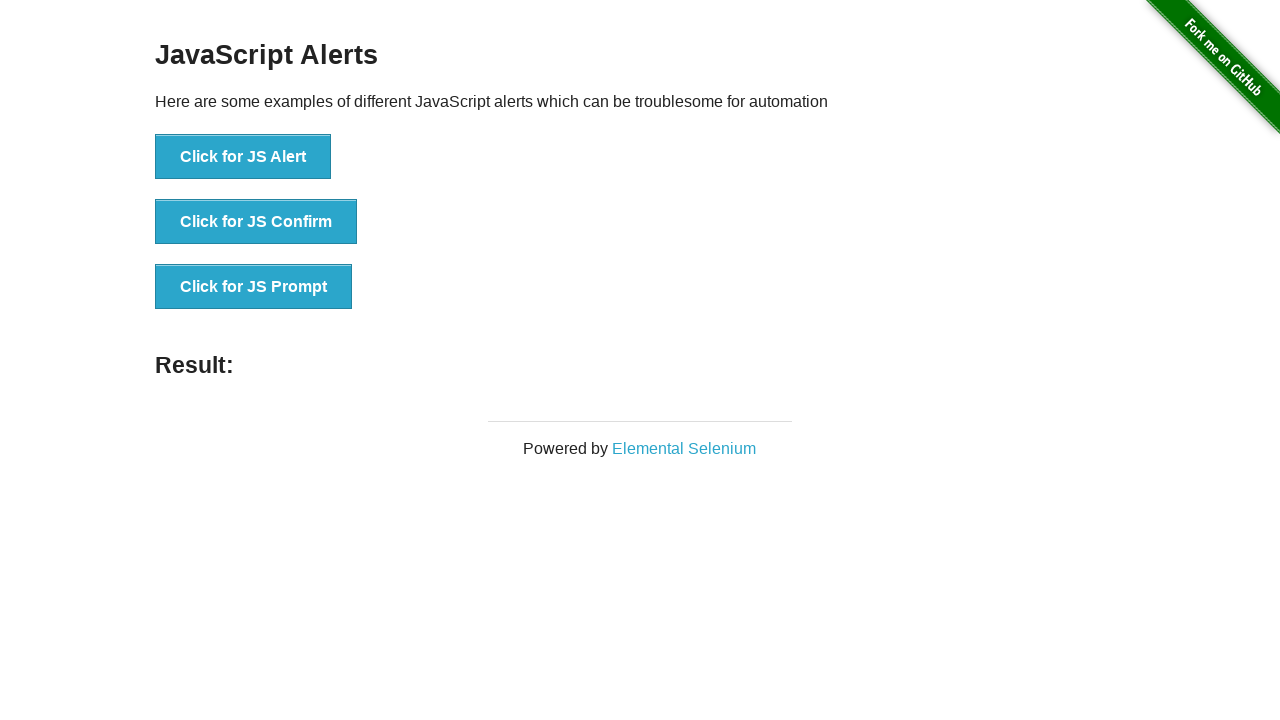

Clicked button to trigger JavaScript prompt alert at (254, 287) on button[onclick='jsPrompt()']
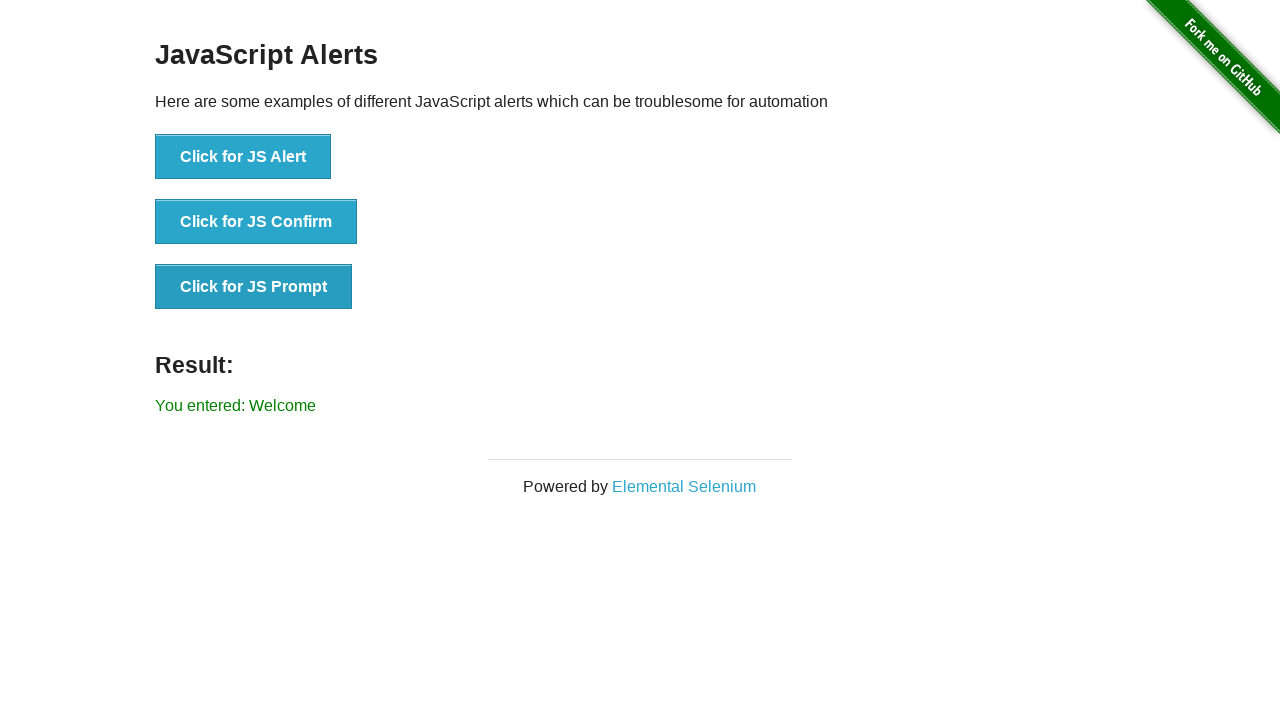

Confirmed alert was handled - result message appeared
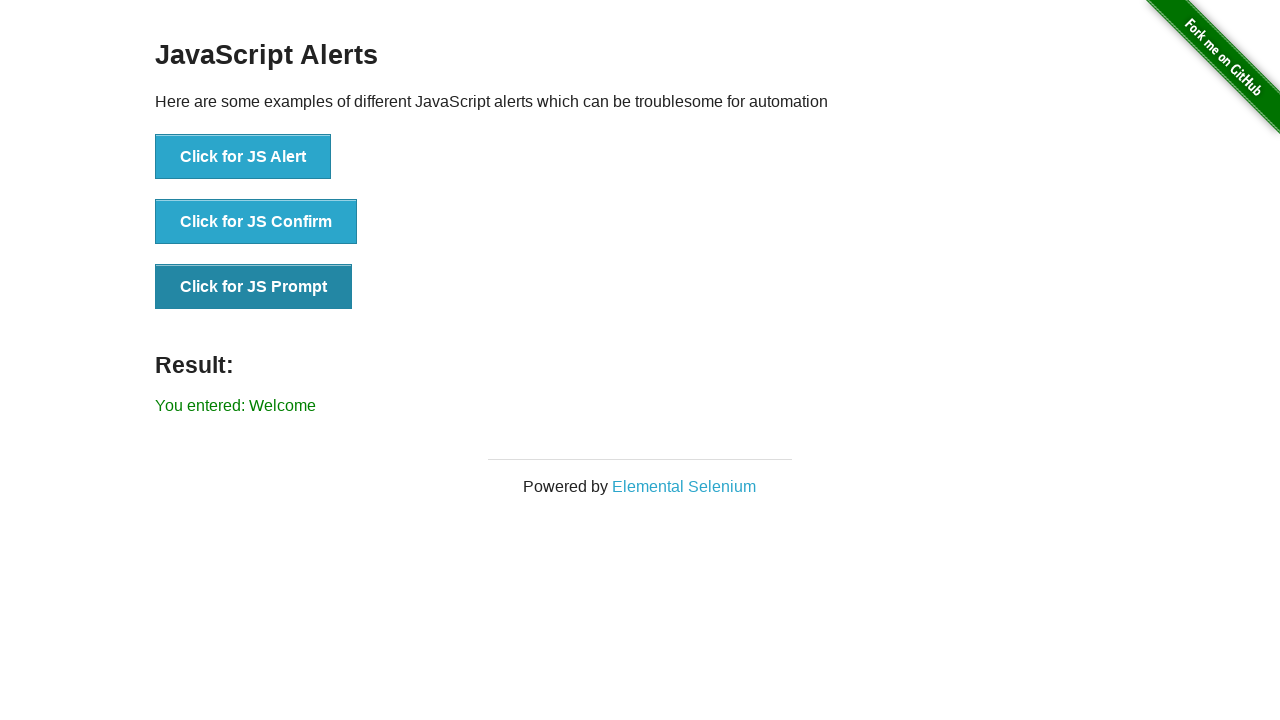

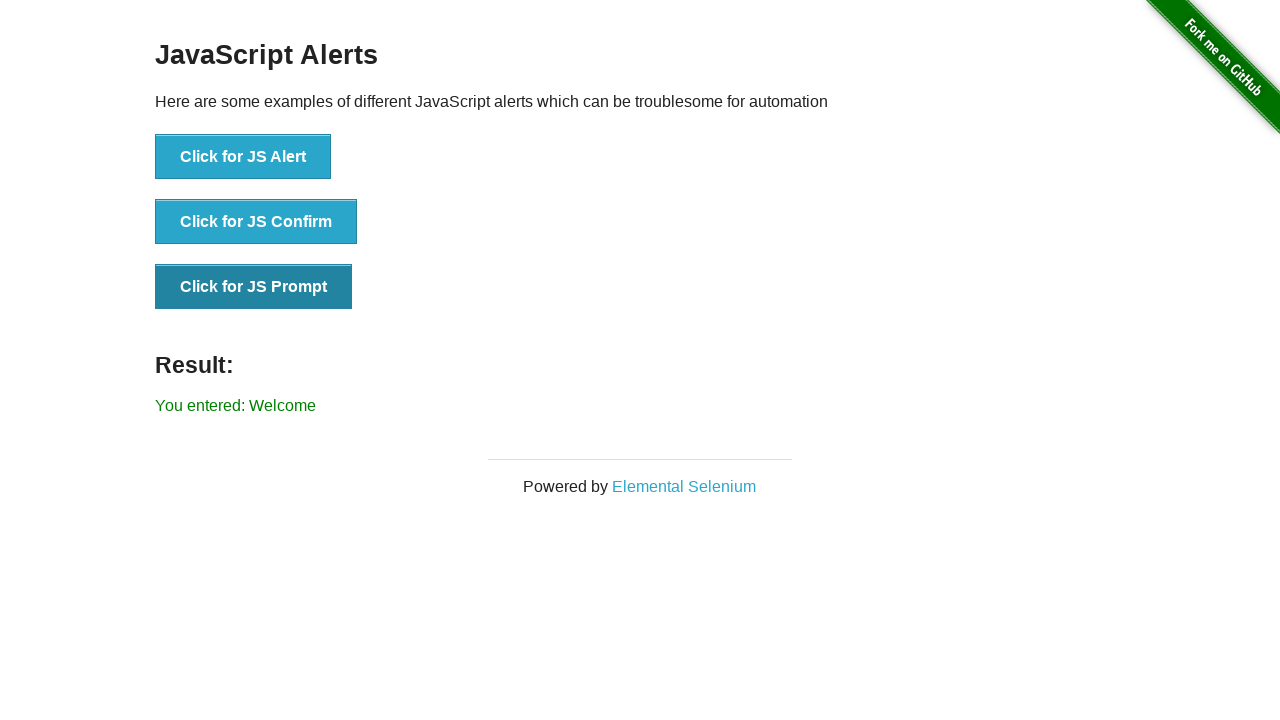